Tests the add/remove elements functionality by clicking the add button to create an element, then clicking the delete button to remove it

Starting URL: https://testotomasyonu.com/addremove/

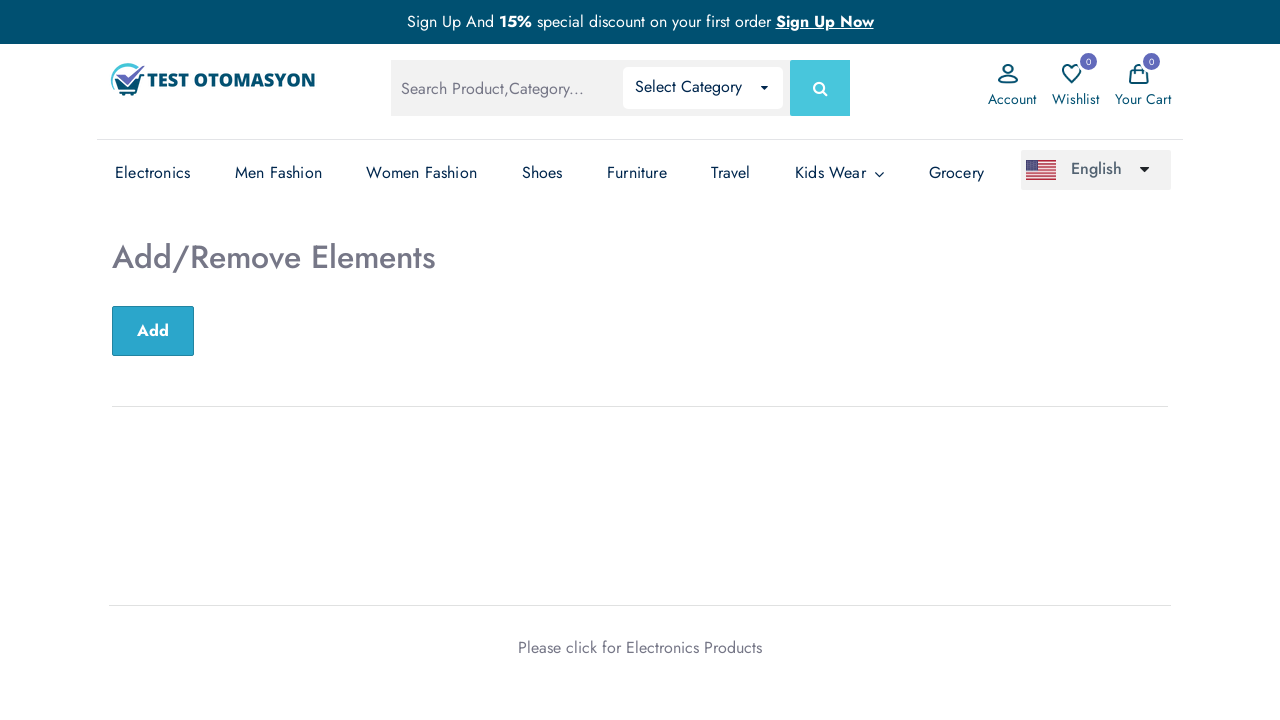

Clicked Add Element button at (153, 331) on #sub-btn
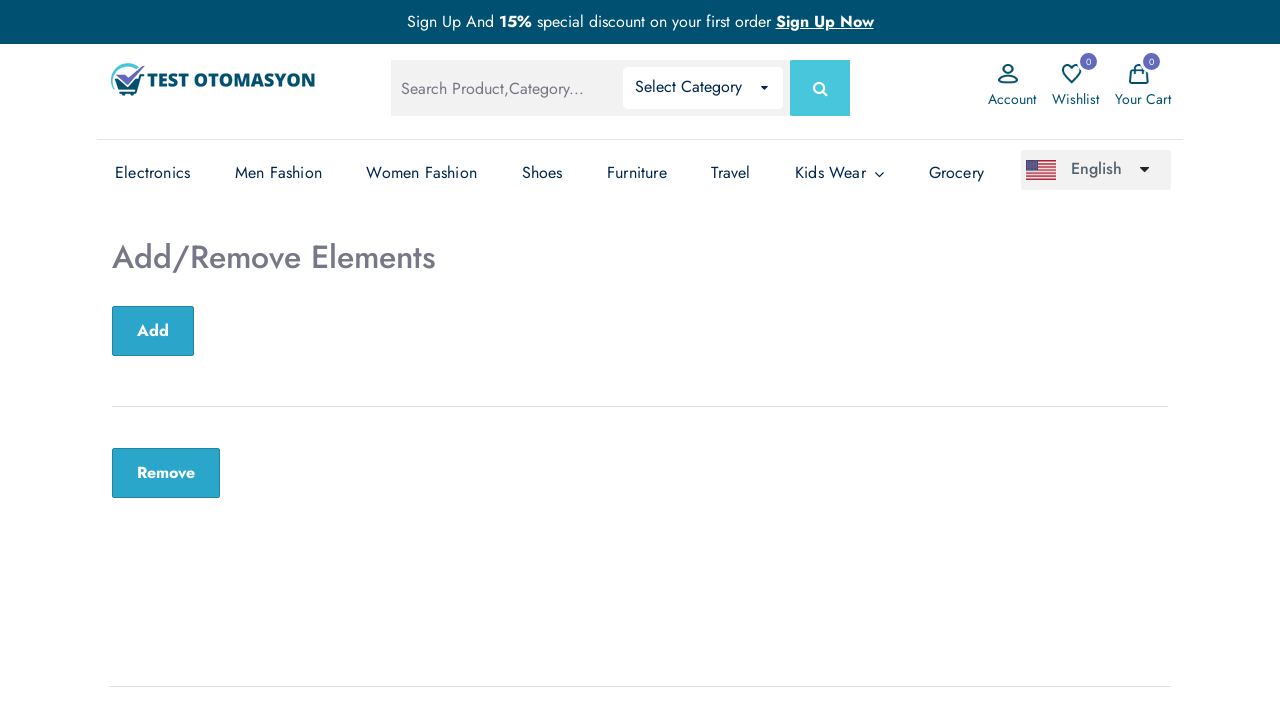

Remove button appeared
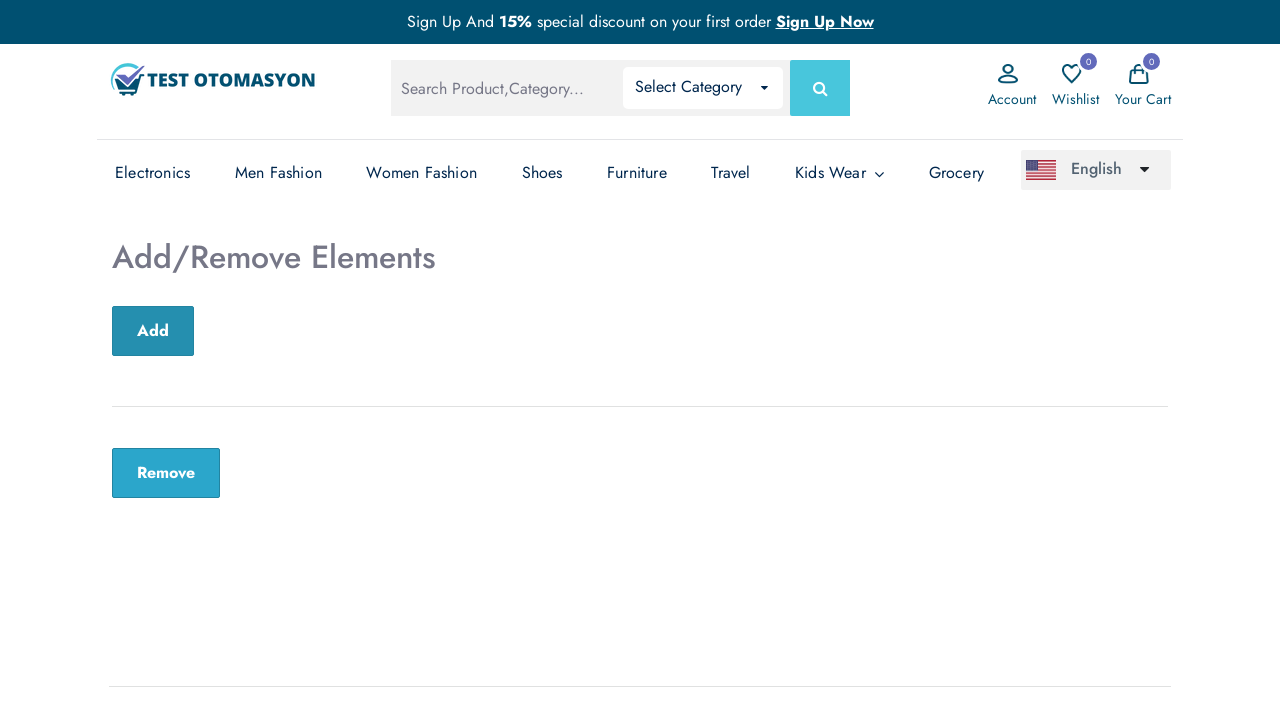

Clicked Delete/Remove button at (640, 272) on text=Remove
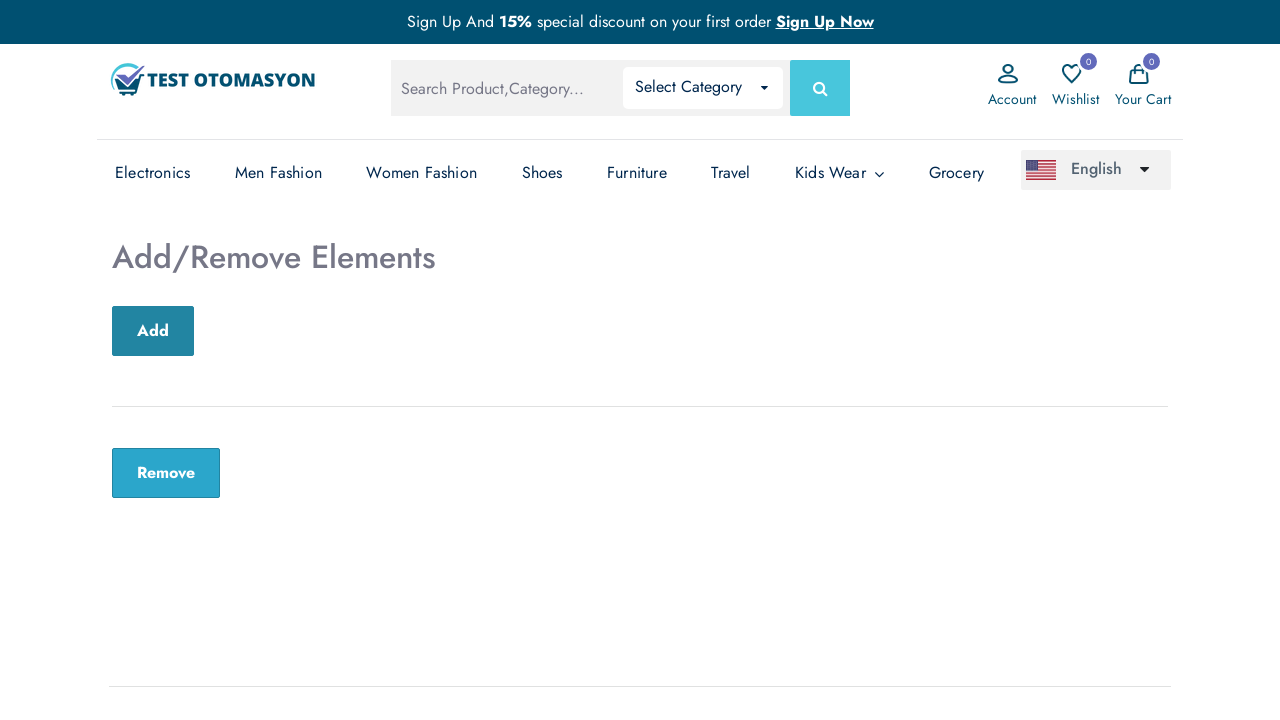

Add/Remove Elements text is visible after deletion
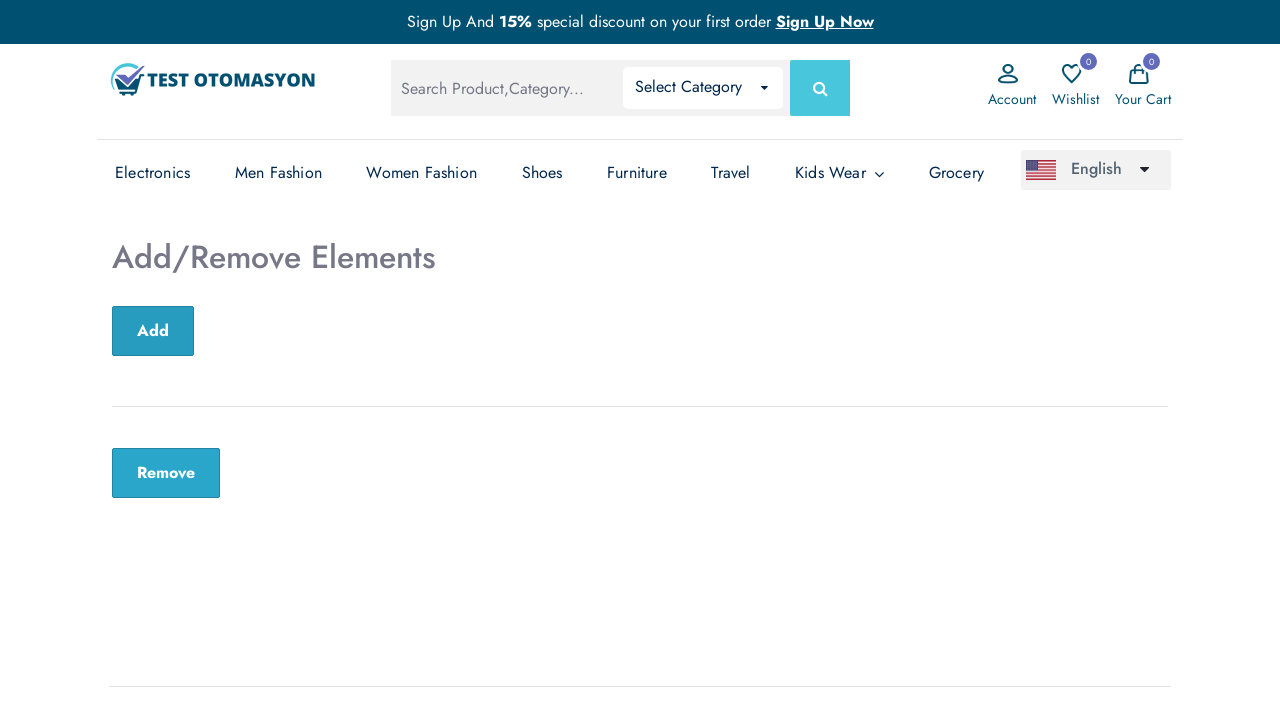

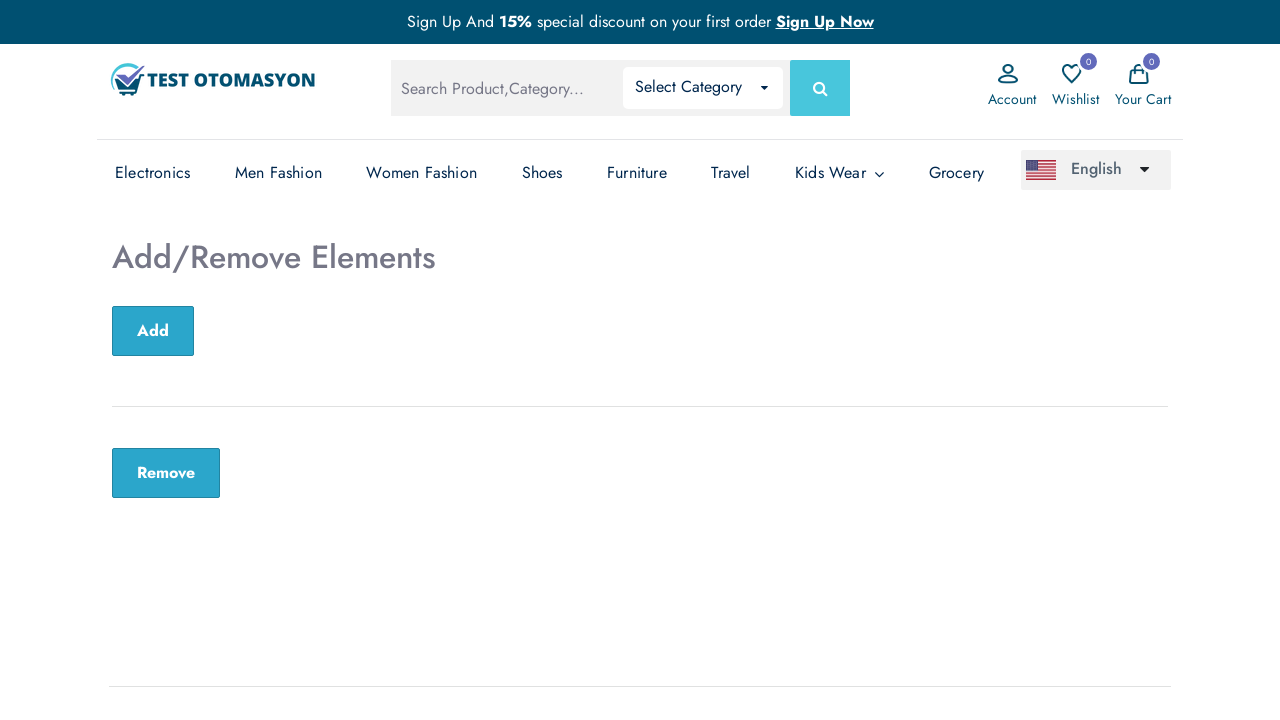